Tests link interaction on a practice automation page by counting links in different sections, opening footer column links in new tabs, and switching between the opened tabs

Starting URL: https://www.rahulshettyacademy.com/AutomationPractice/

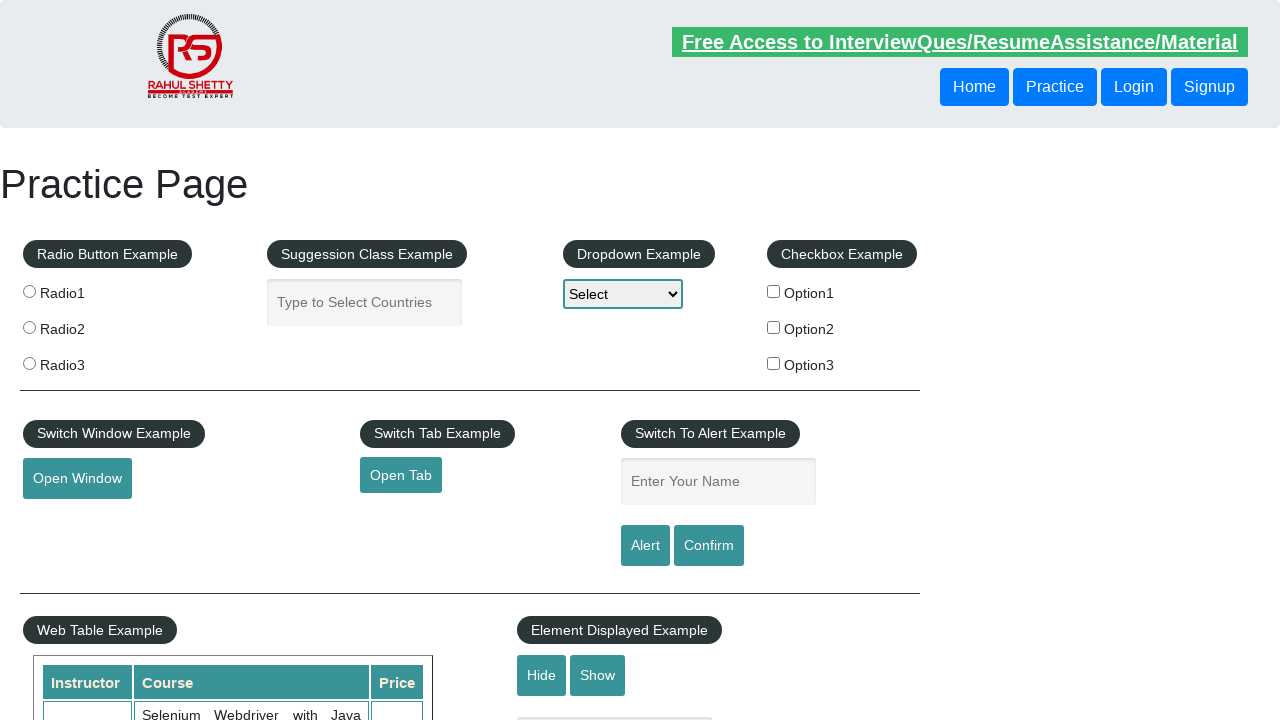

Counted total links on the page
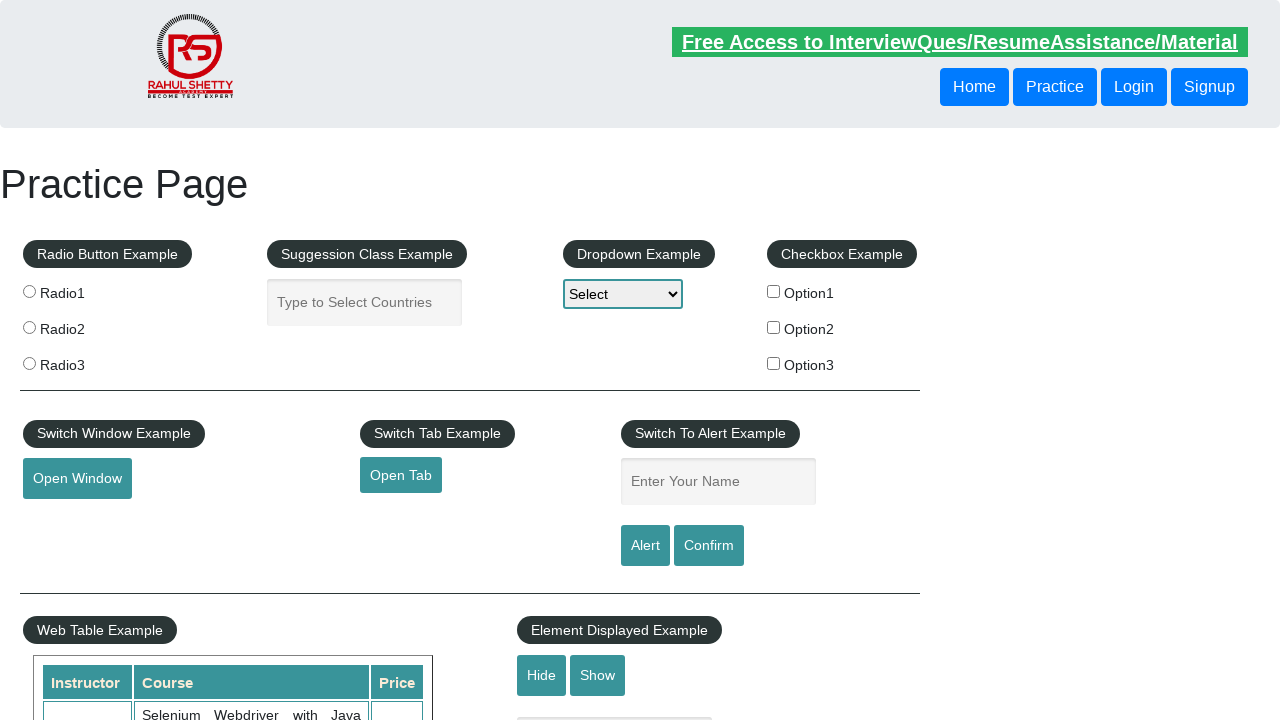

Counted links in the footer section
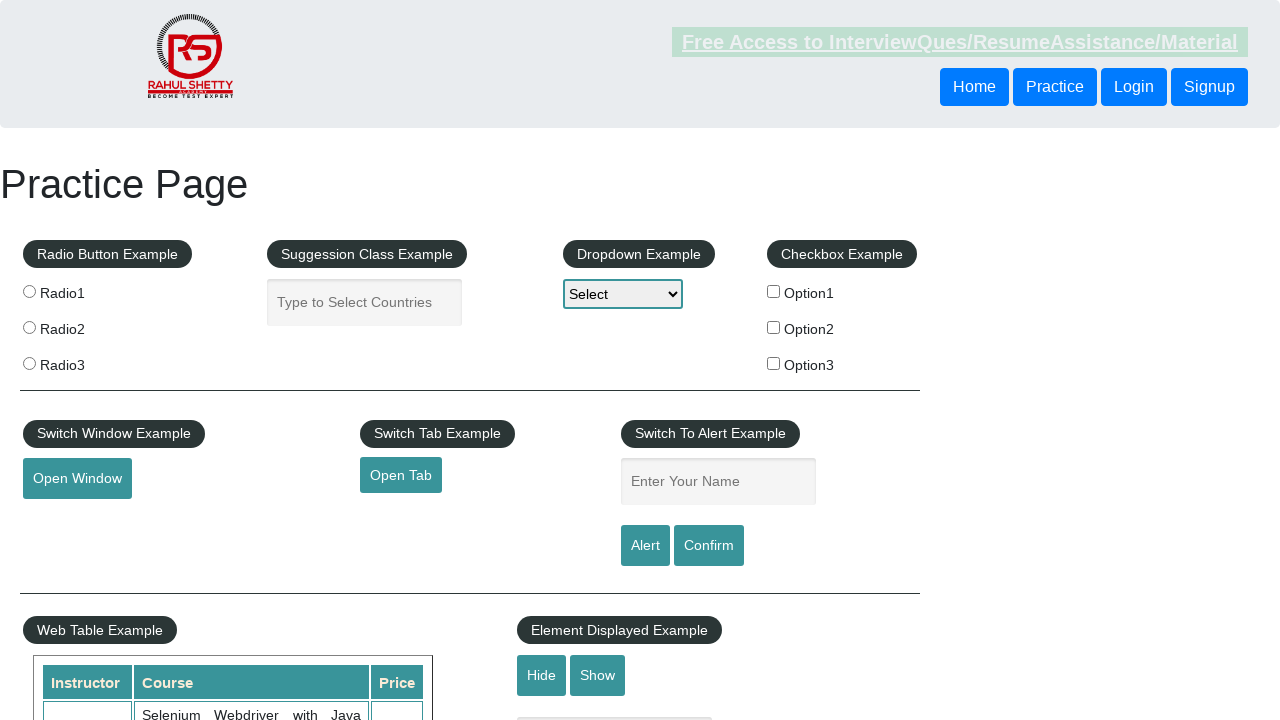

Counted links in the first column of the footer
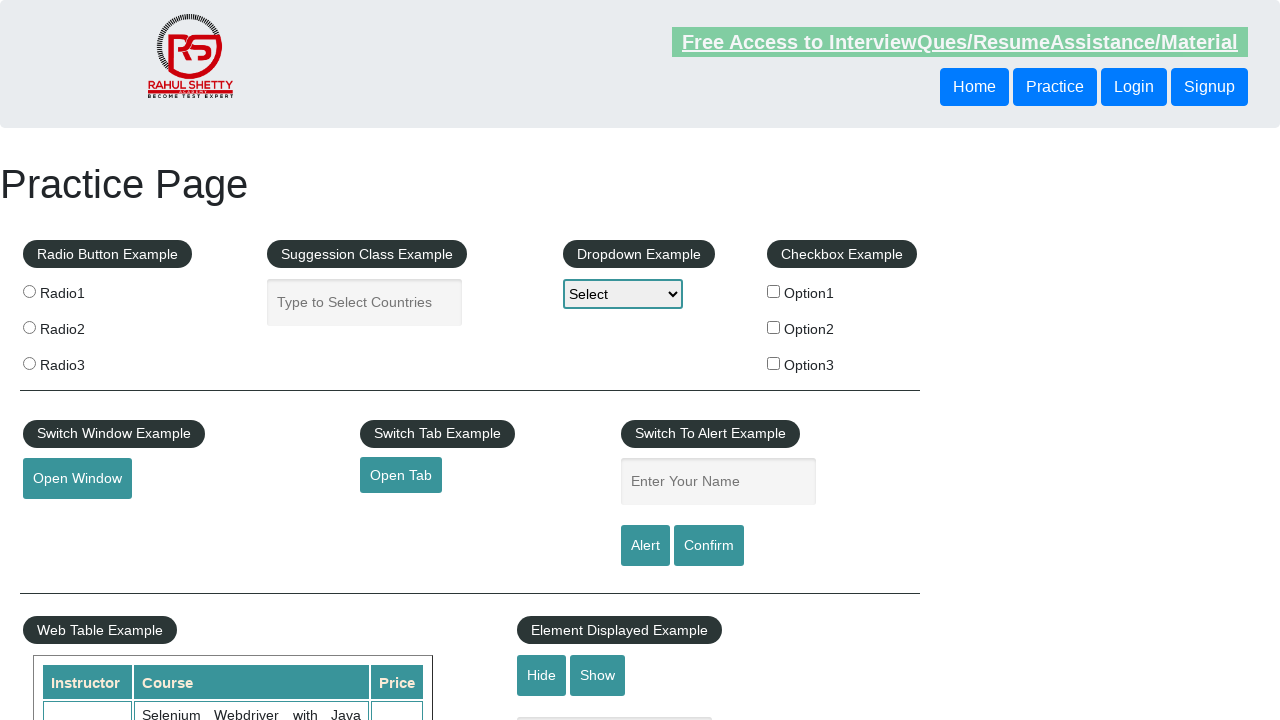

Opened footer link 1 in new tab using Ctrl+Click at (68, 520) on #gf-BIG >> xpath=//table/tbody/tr/td[1]/ul >> a >> nth=1
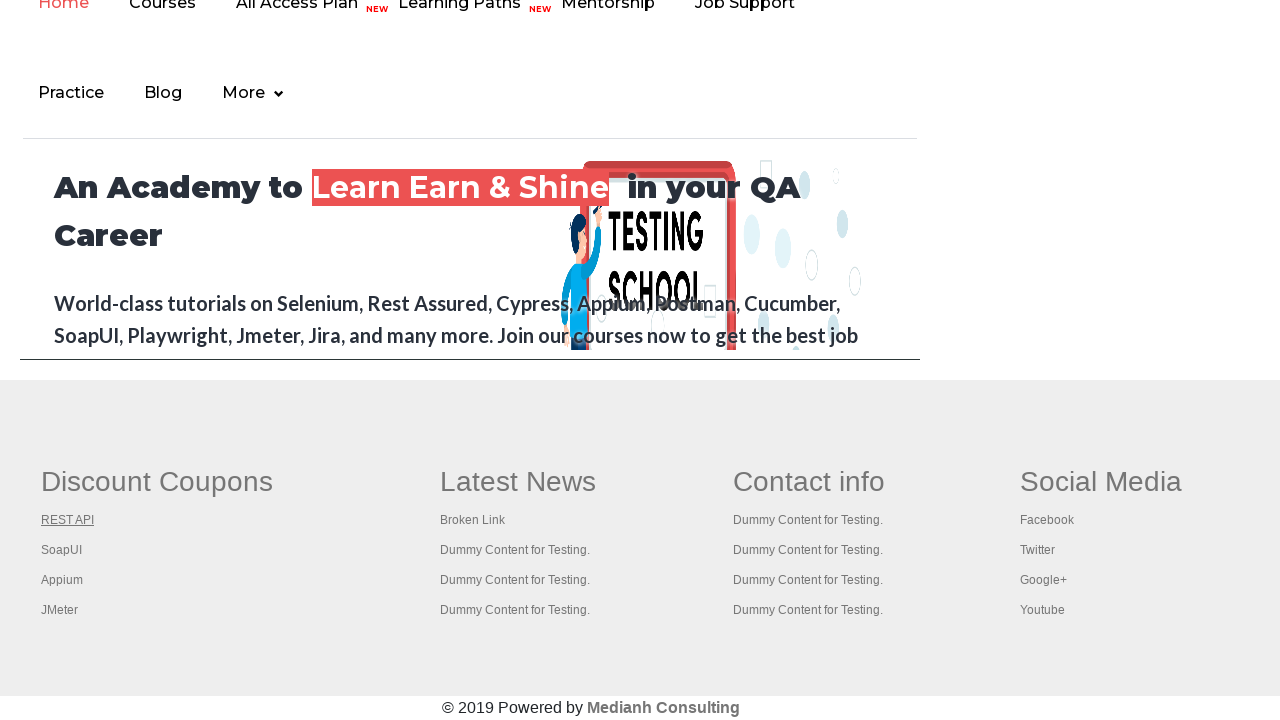

Opened footer link 2 in new tab using Ctrl+Click at (62, 550) on #gf-BIG >> xpath=//table/tbody/tr/td[1]/ul >> a >> nth=2
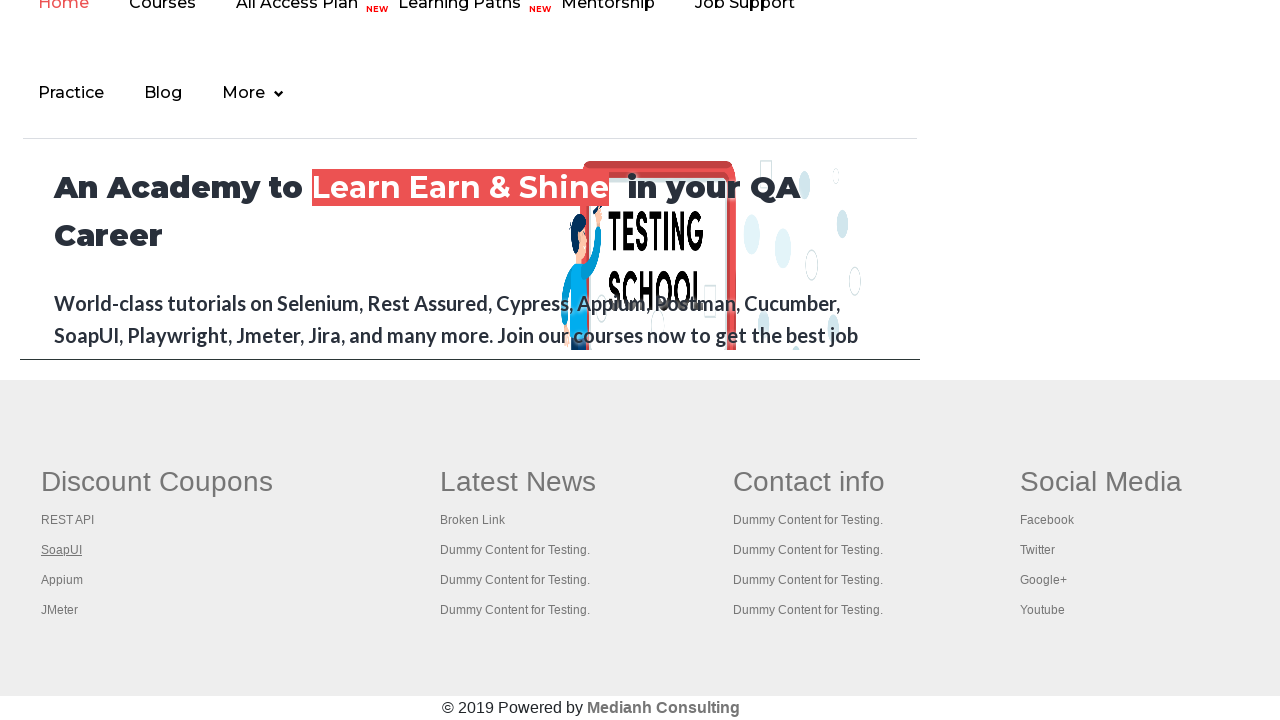

Opened footer link 3 in new tab using Ctrl+Click at (62, 580) on #gf-BIG >> xpath=//table/tbody/tr/td[1]/ul >> a >> nth=3
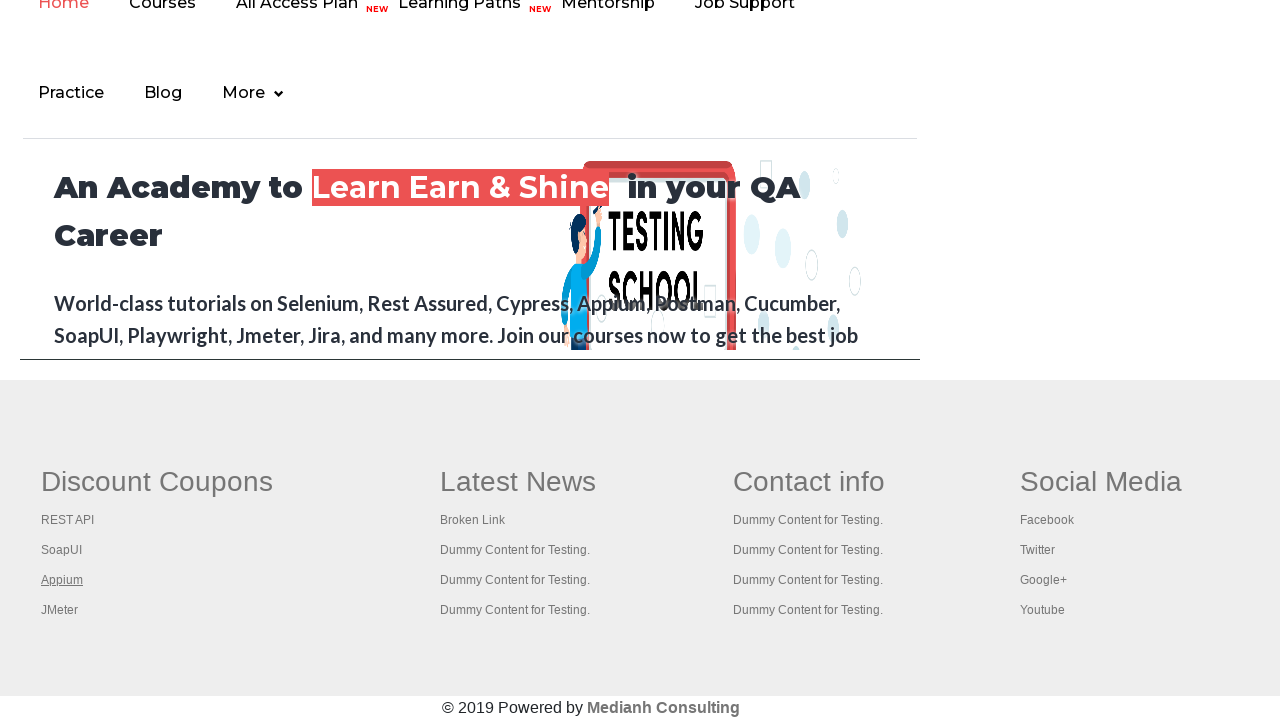

Opened footer link 4 in new tab using Ctrl+Click at (60, 610) on #gf-BIG >> xpath=//table/tbody/tr/td[1]/ul >> a >> nth=4
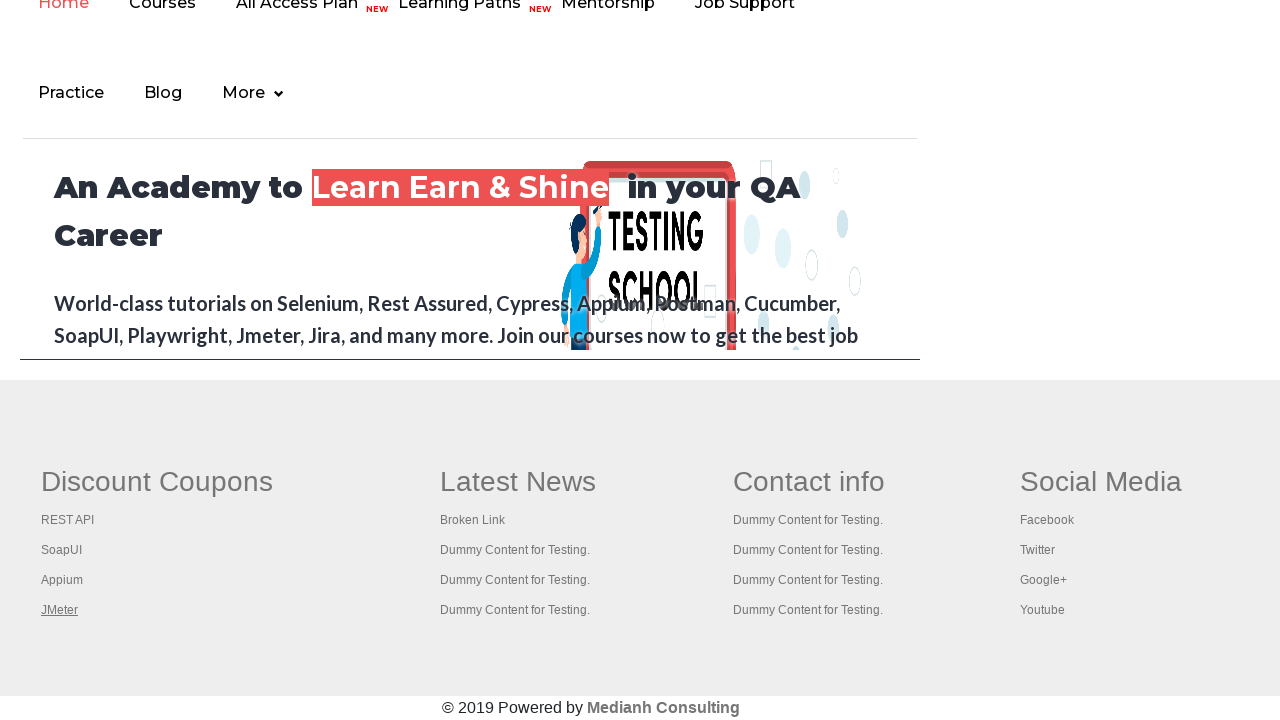

Retrieved all open pages/tabs from context
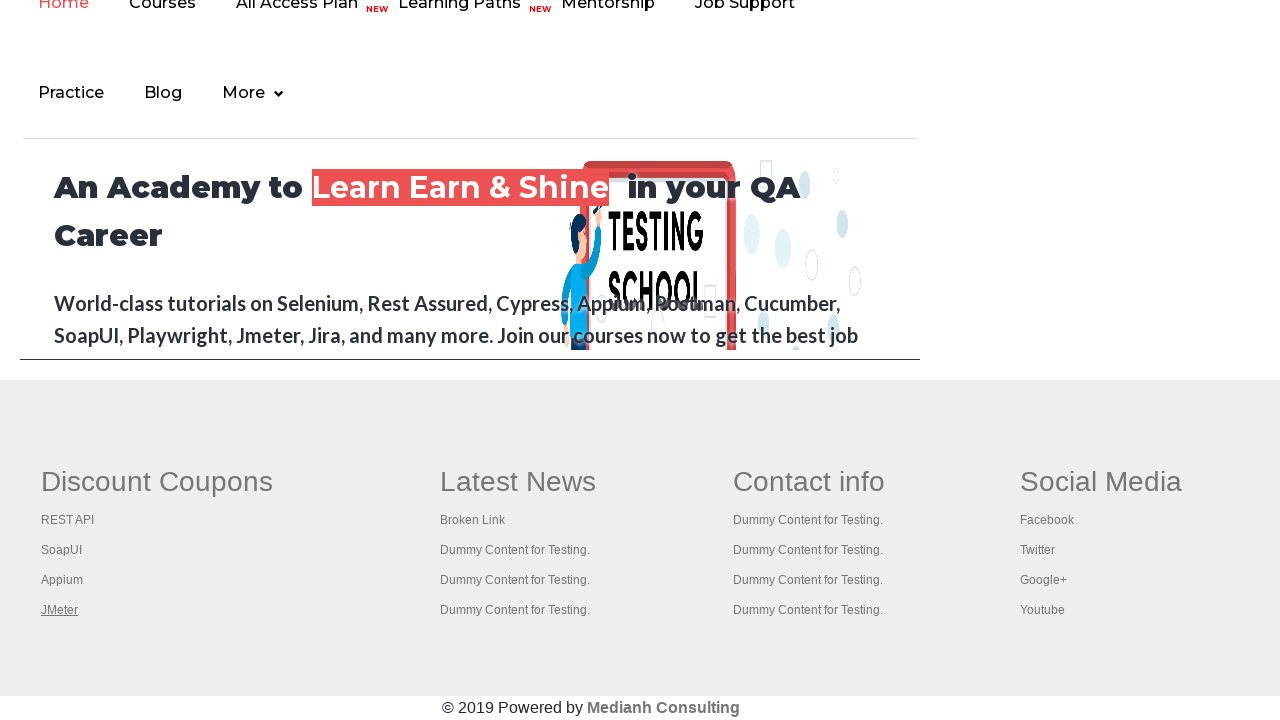

Brought a tab to focus
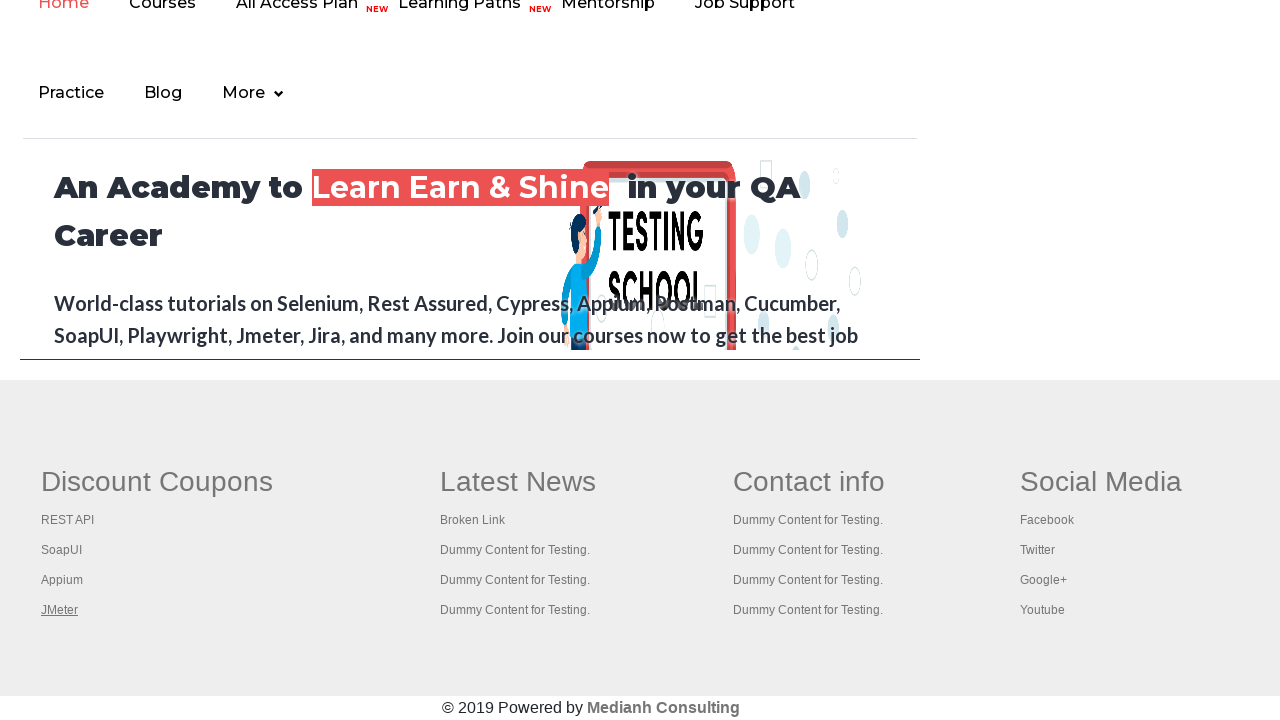

Waited for page to load (domcontentloaded state)
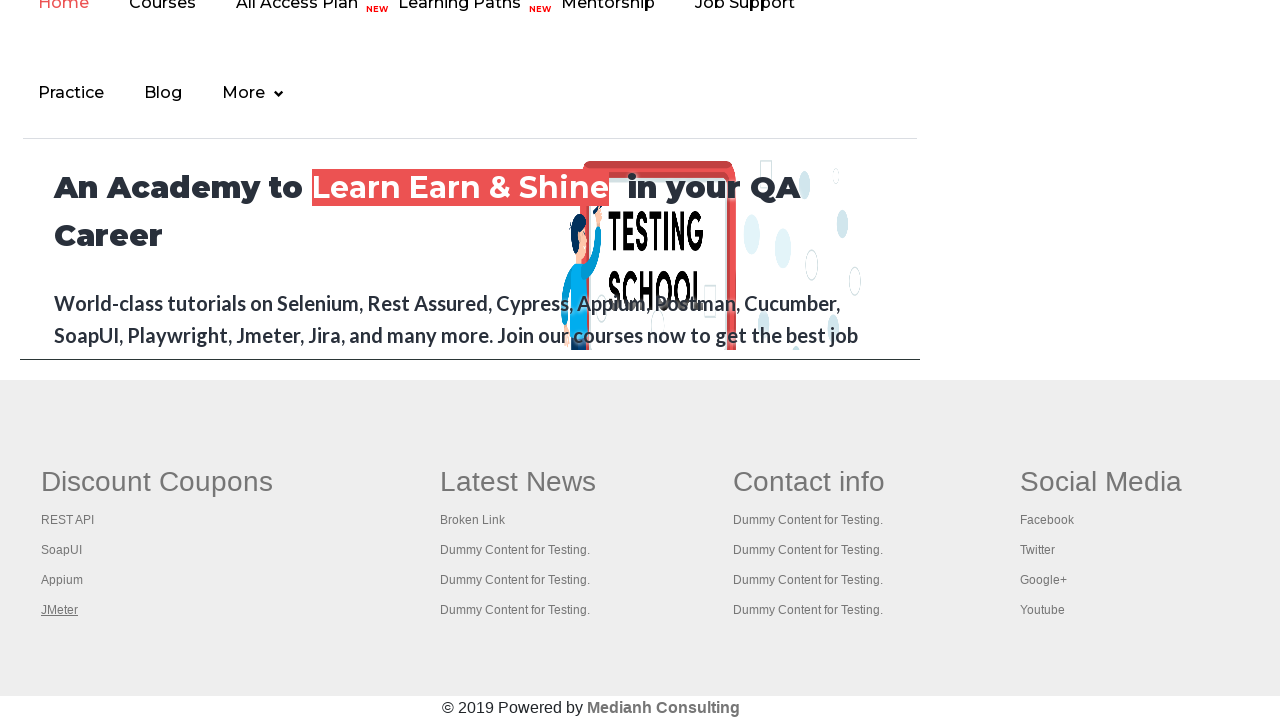

Retrieved page title: Practice Page
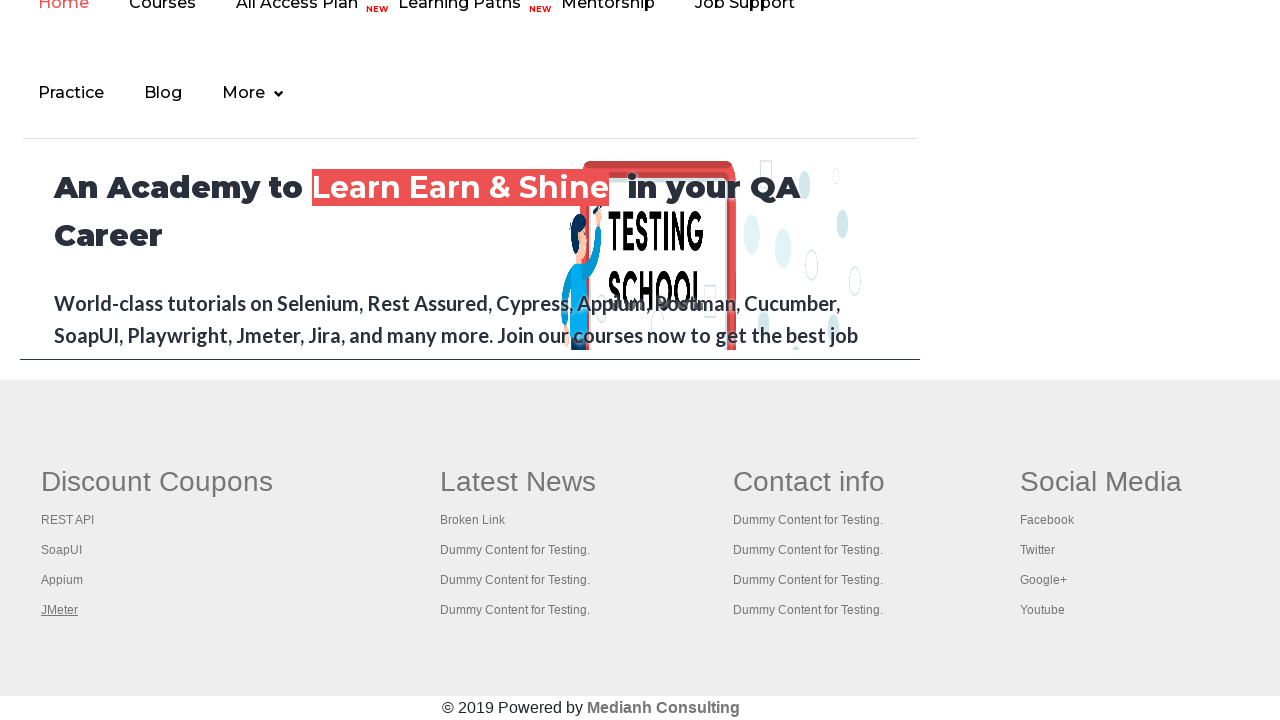

Brought a tab to focus
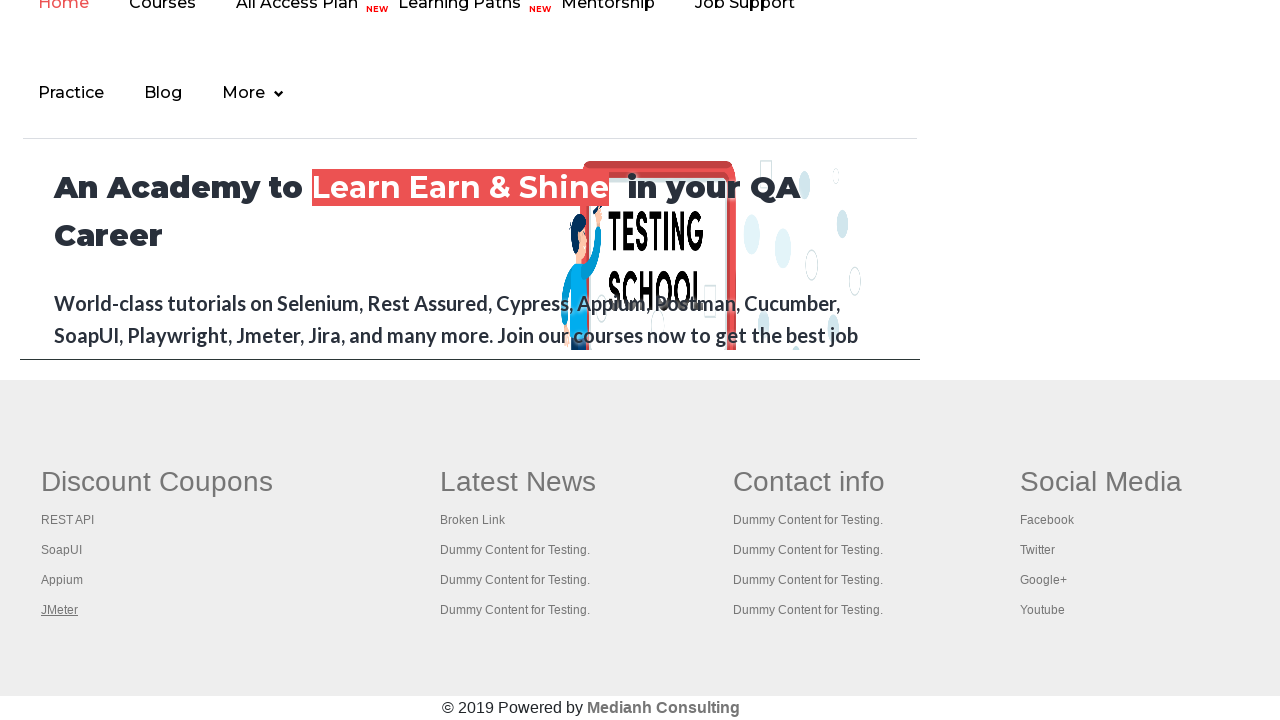

Waited for page to load (domcontentloaded state)
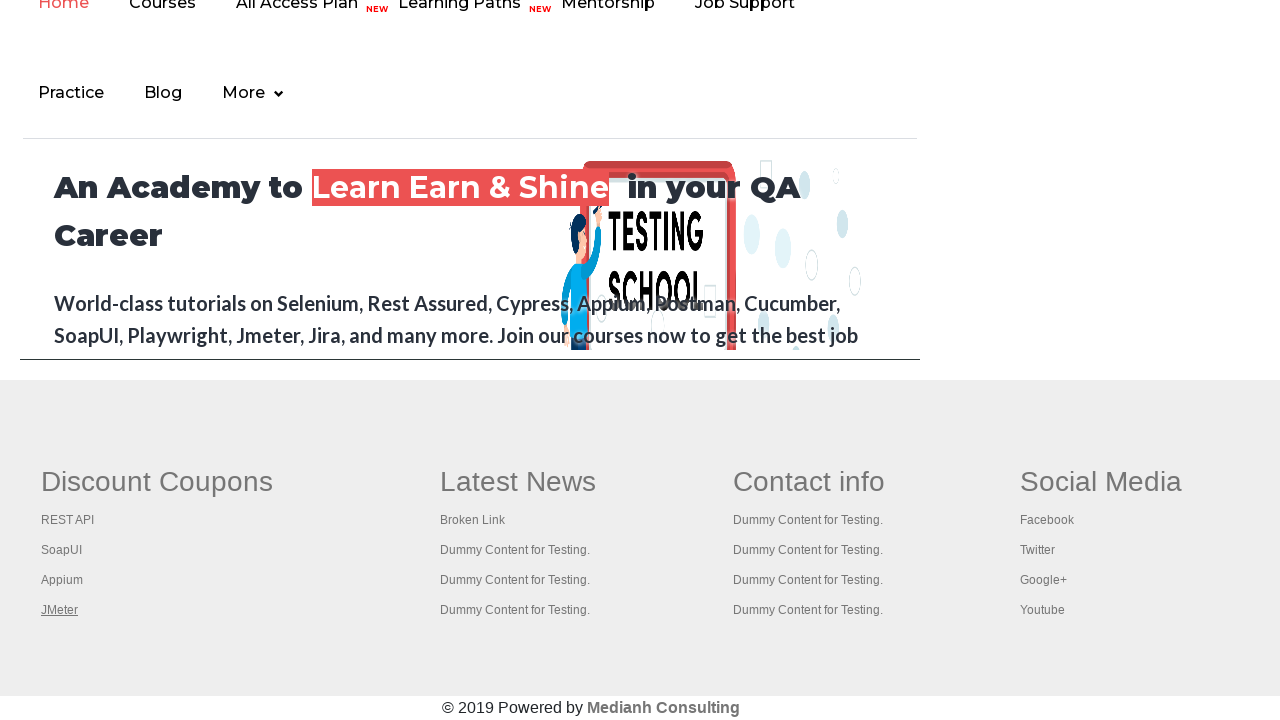

Retrieved page title: REST API Tutorial
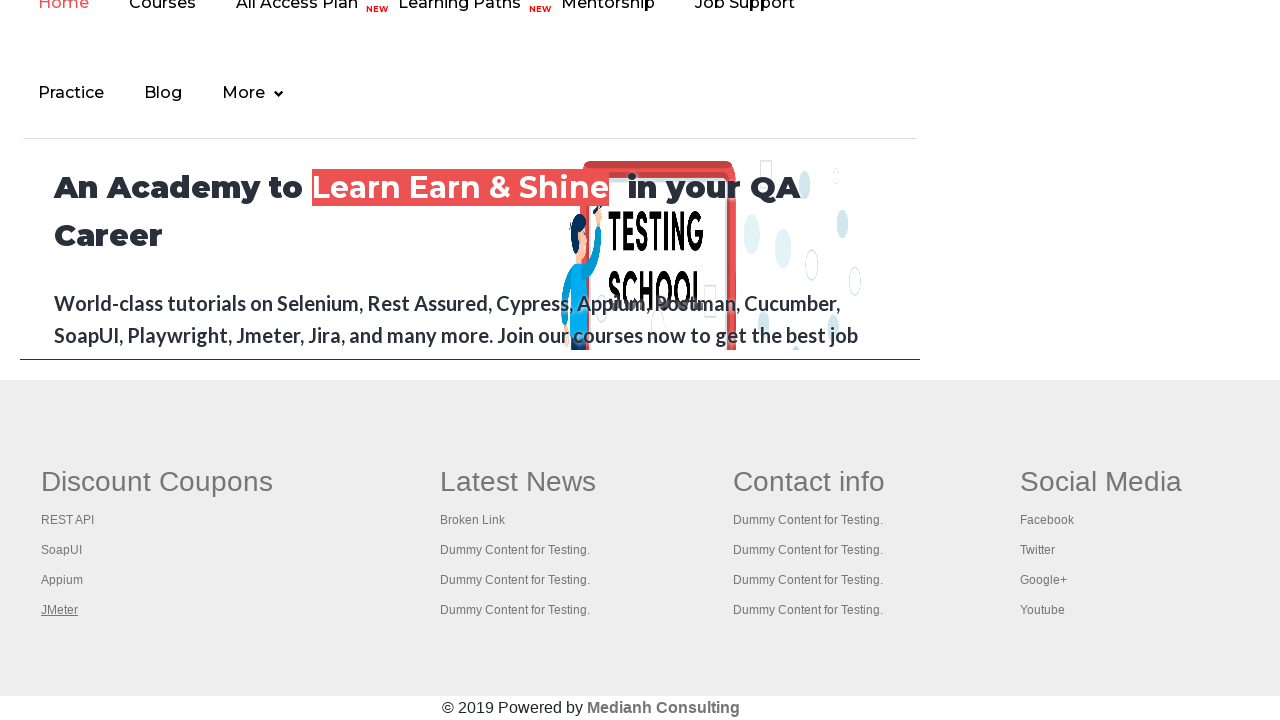

Brought a tab to focus
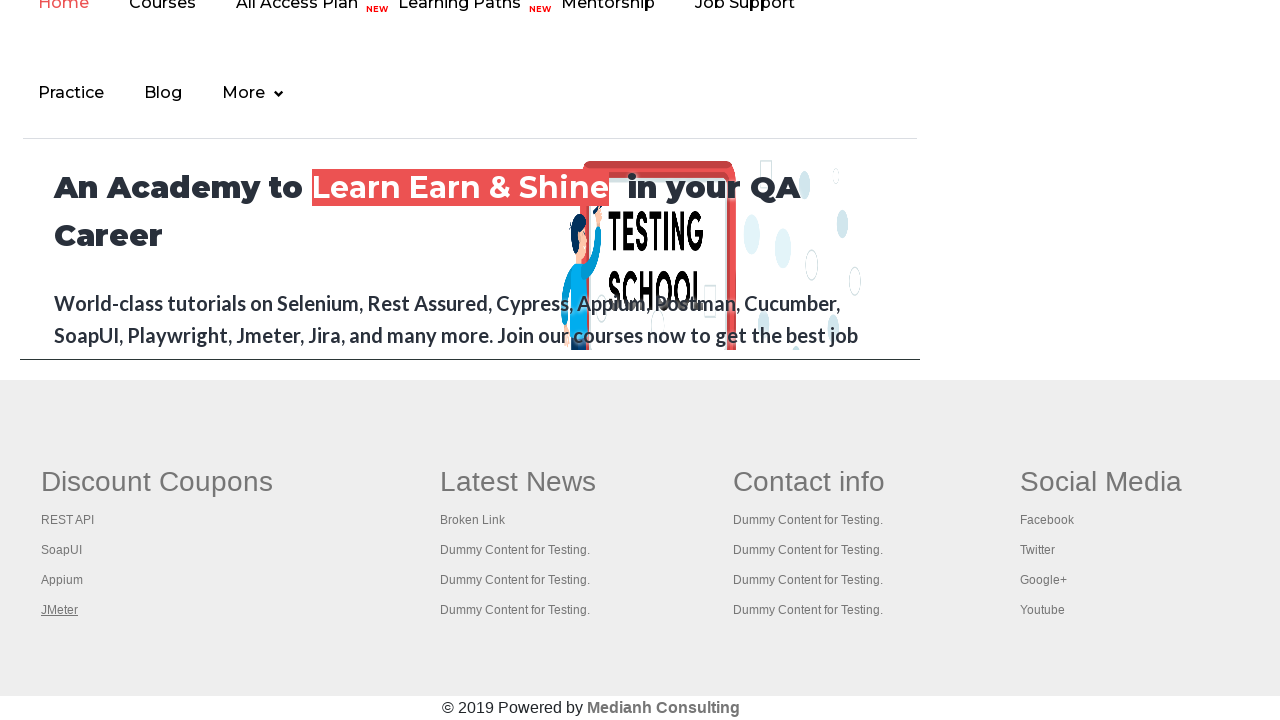

Waited for page to load (domcontentloaded state)
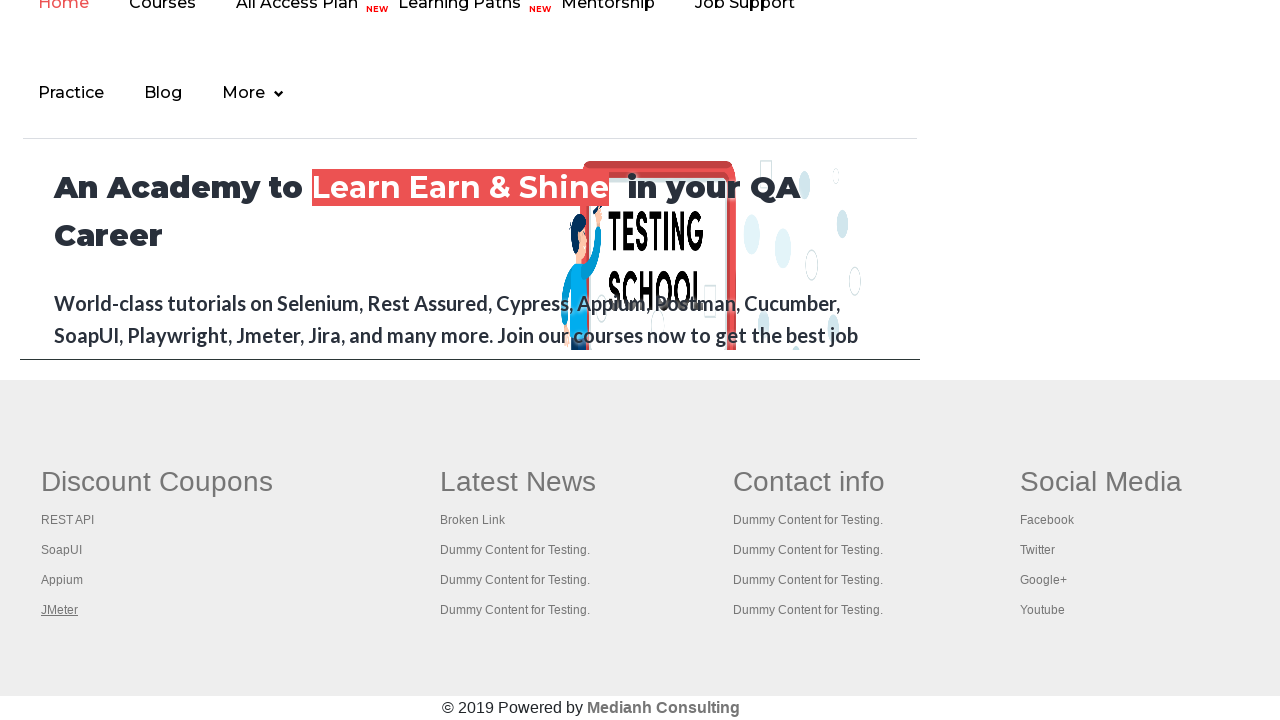

Retrieved page title: The World’s Most Popular API Testing Tool | SoapUI
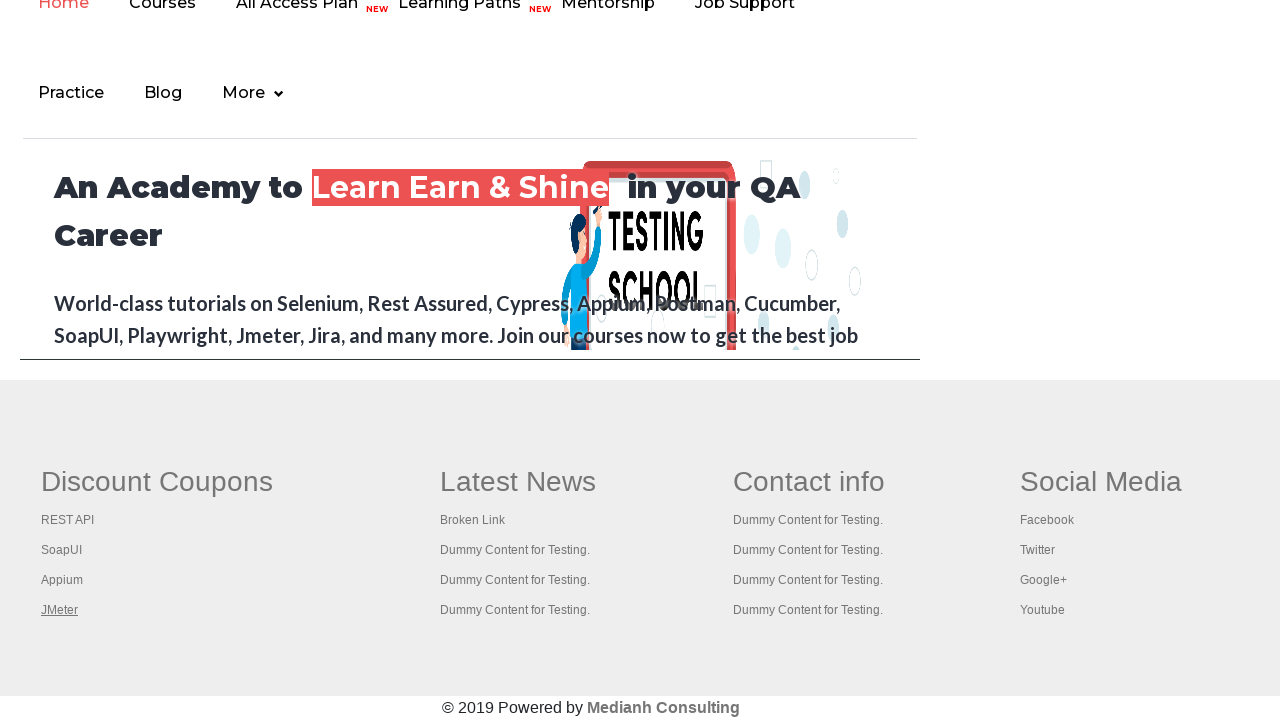

Brought a tab to focus
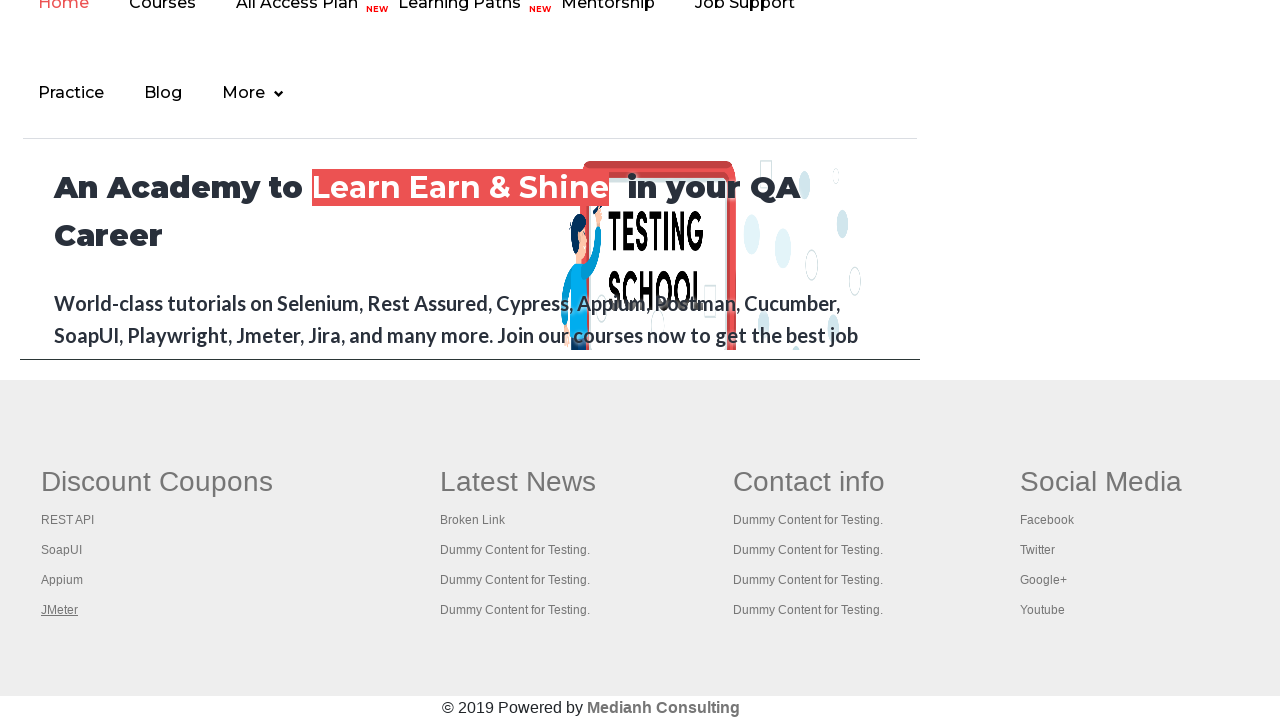

Waited for page to load (domcontentloaded state)
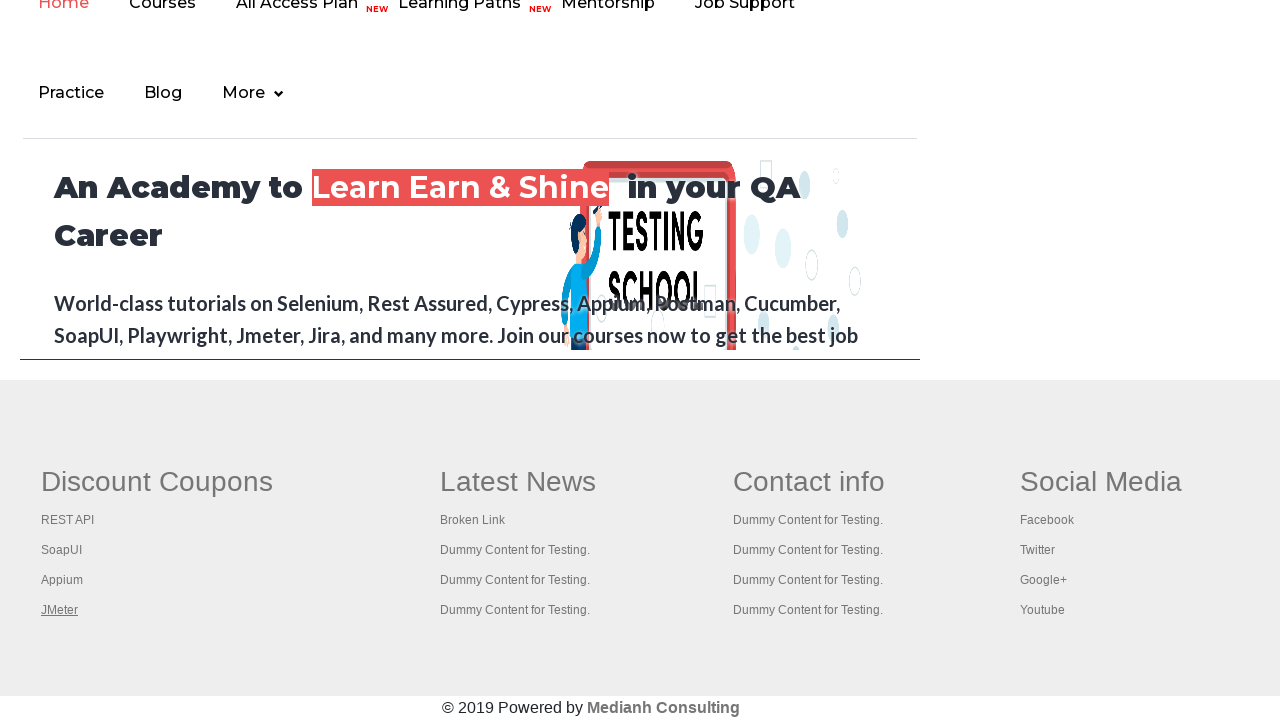

Retrieved page title: Appium tutorial for Mobile Apps testing | RahulShetty Academy | Rahul
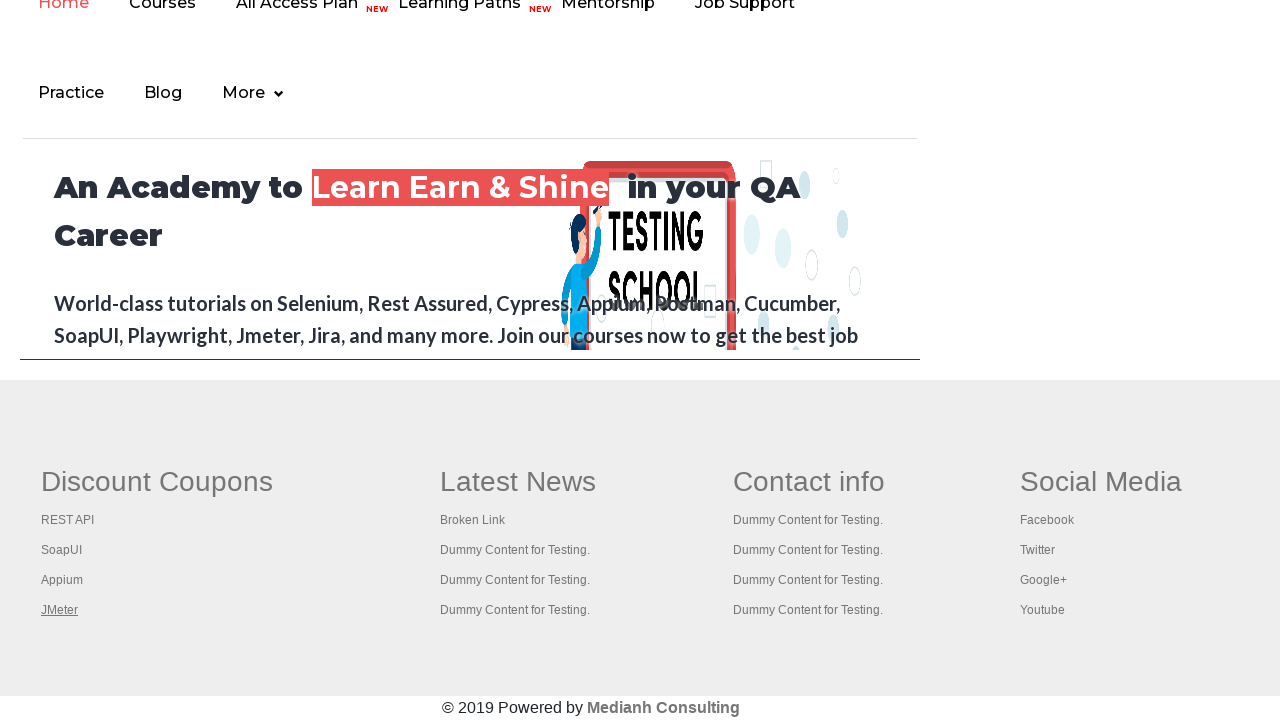

Brought a tab to focus
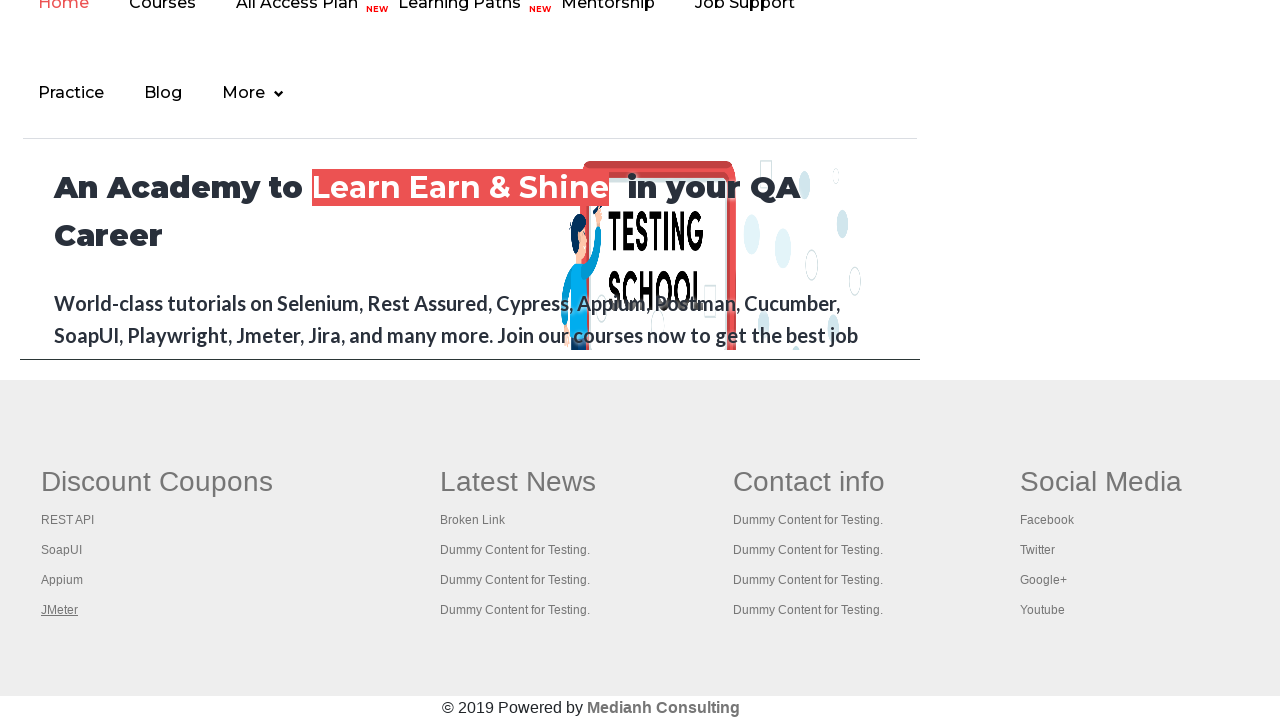

Waited for page to load (domcontentloaded state)
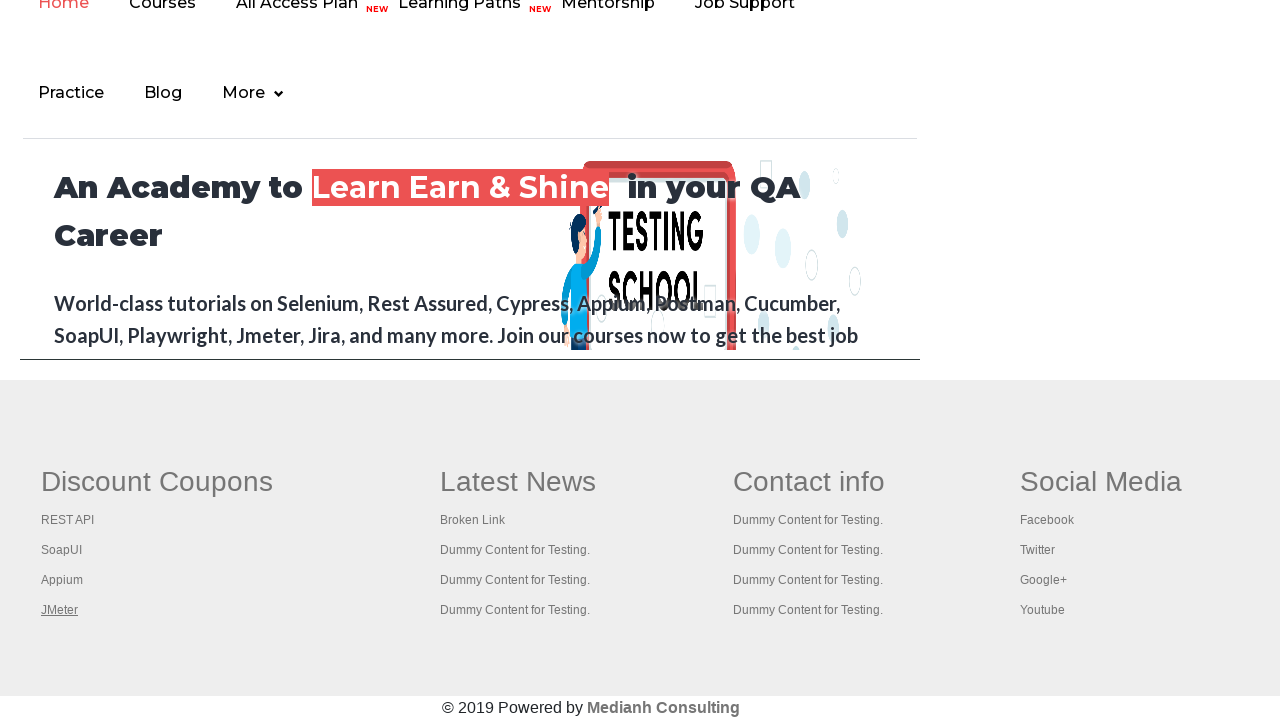

Retrieved page title: Apache JMeter - Apache JMeter™
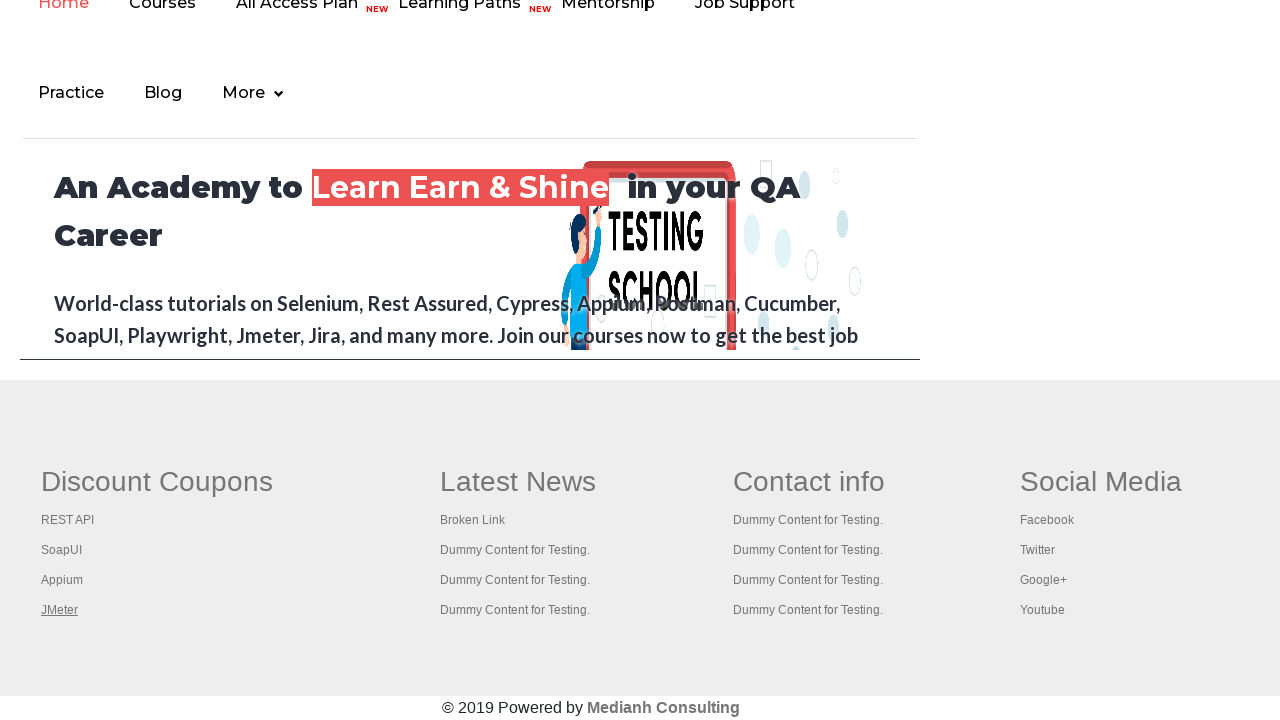

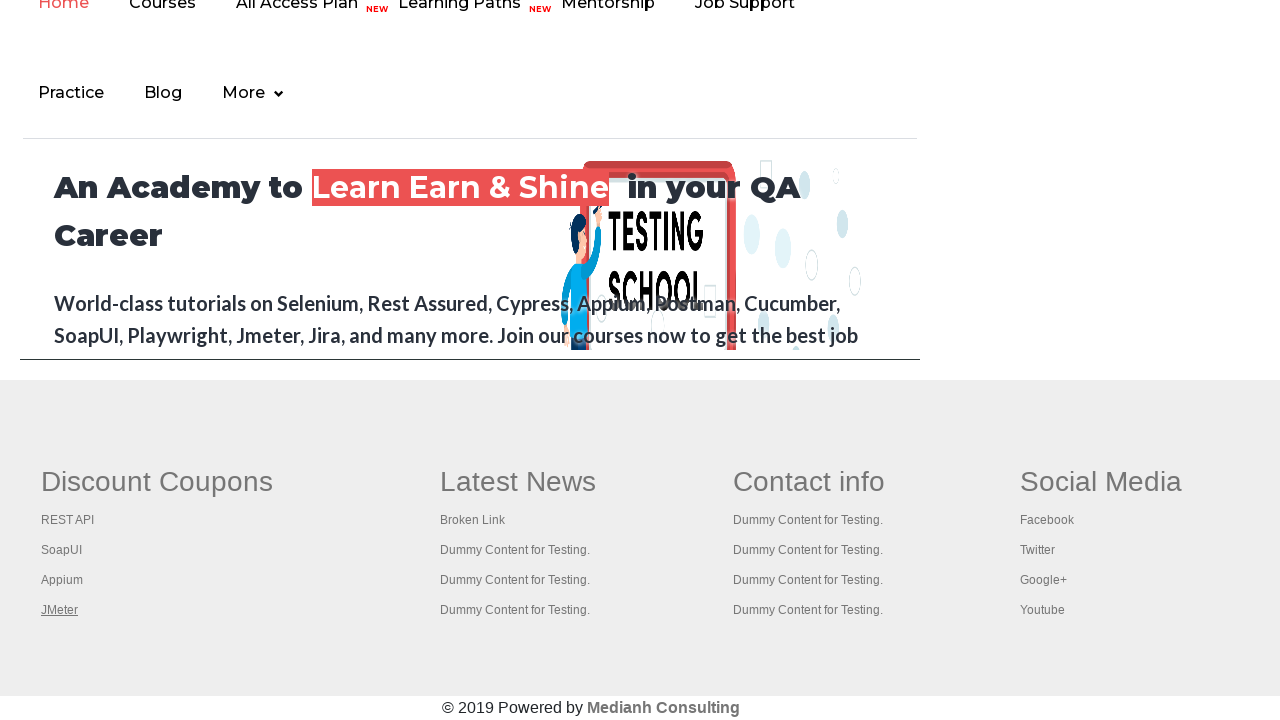